Tests adding a new todo item by clicking the input field, filling in a task description, and pressing Enter to submit

Starting URL: https://demo.playwright.dev/todomvc/#/

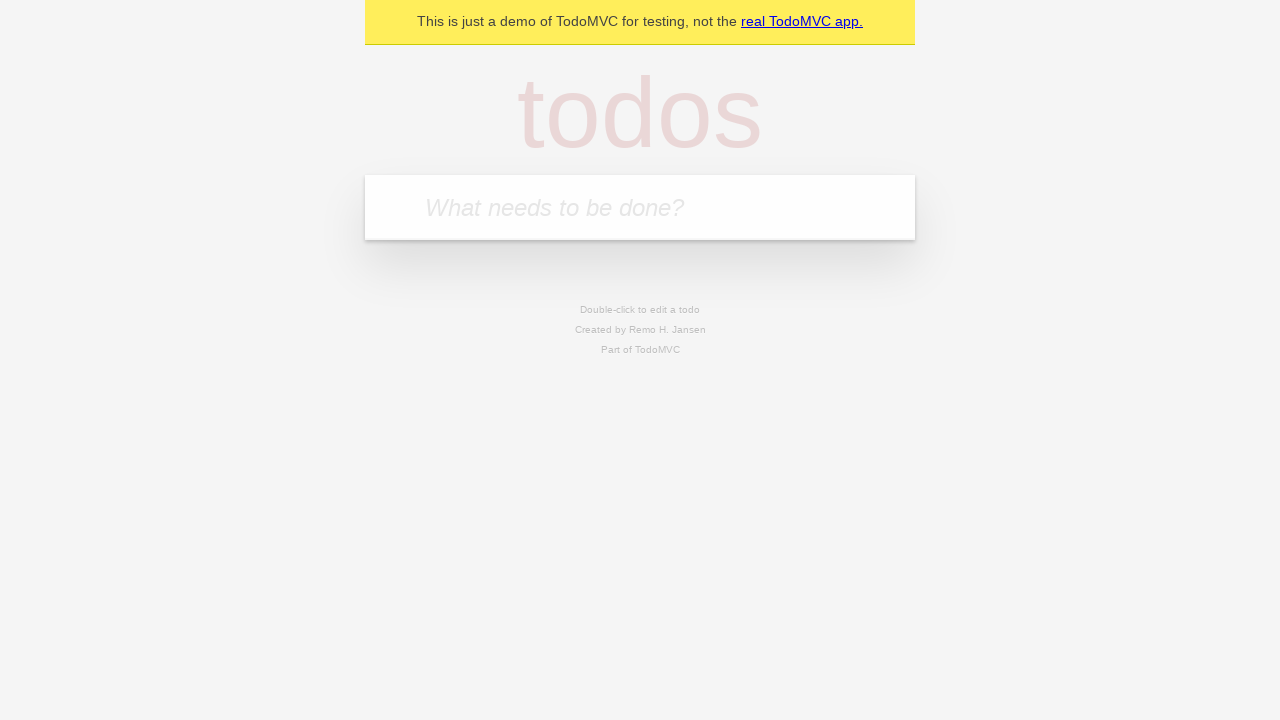

Clicked on the todo input field at (640, 207) on internal:attr=[placeholder="What needs to be done?"i]
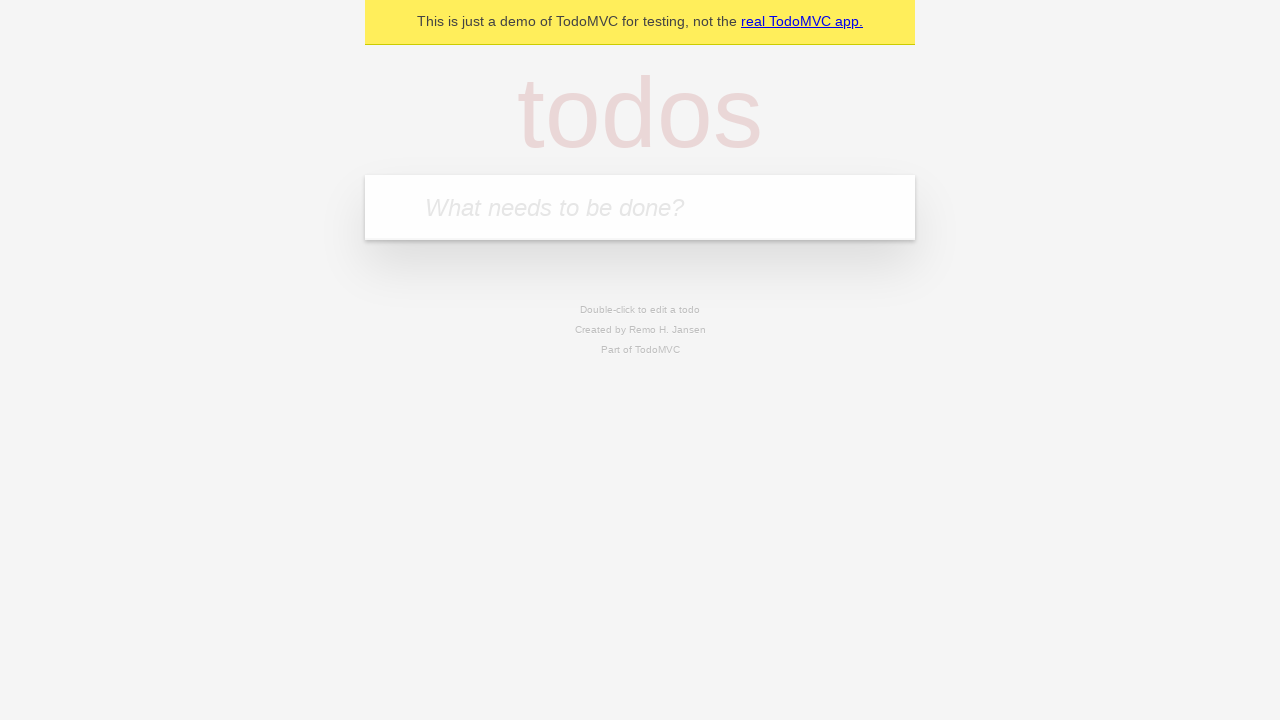

Filled in todo text 'Create first playwright scenario' on internal:attr=[placeholder="What needs to be done?"i]
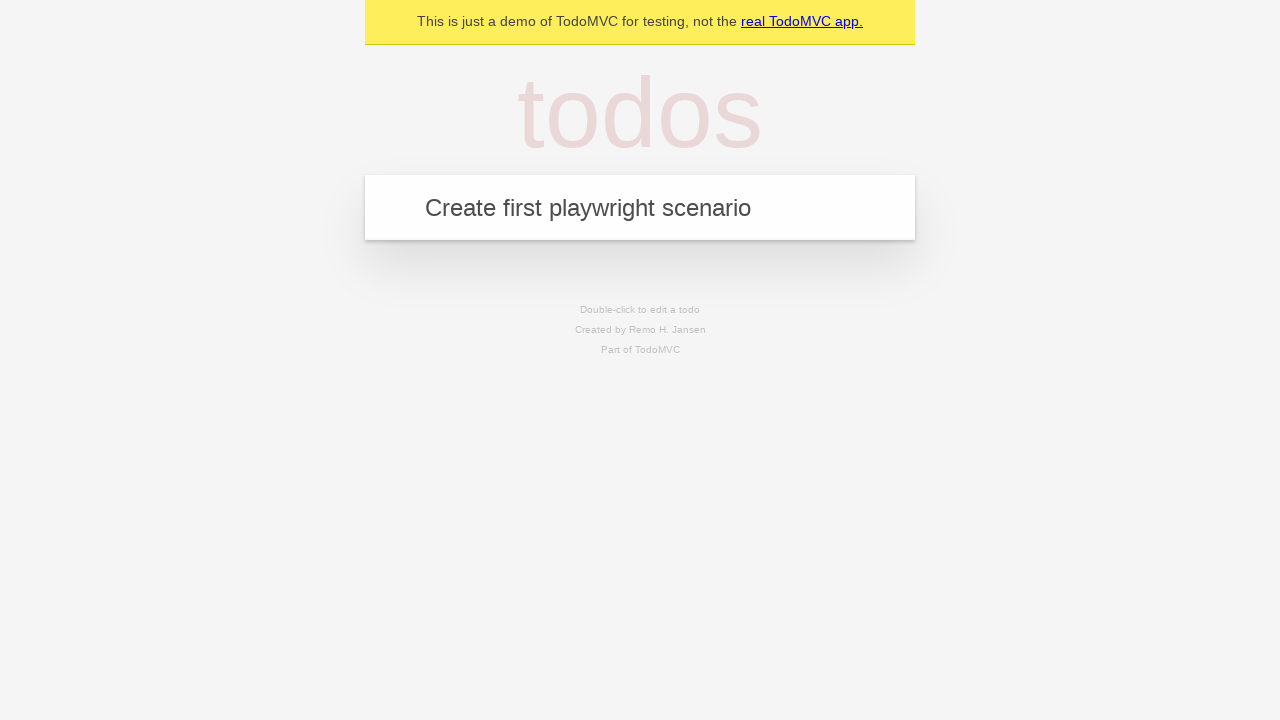

Pressed Enter to submit the new todo item on internal:attr=[placeholder="What needs to be done?"i]
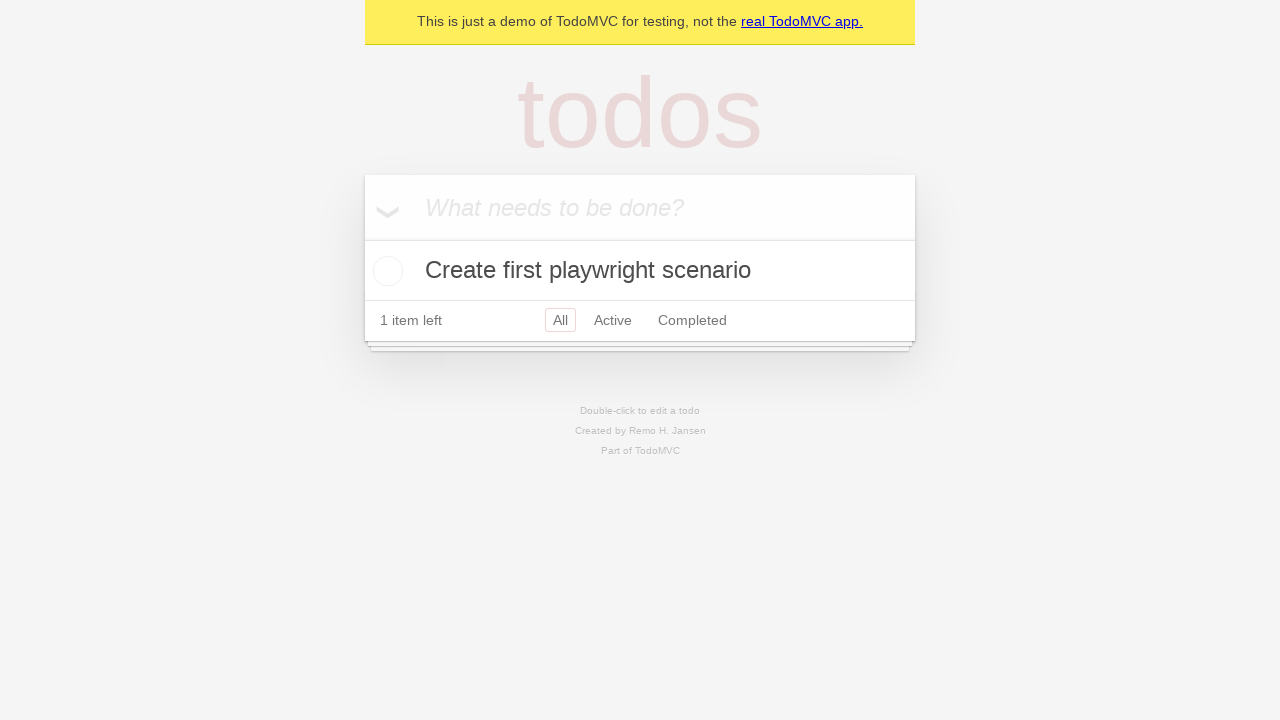

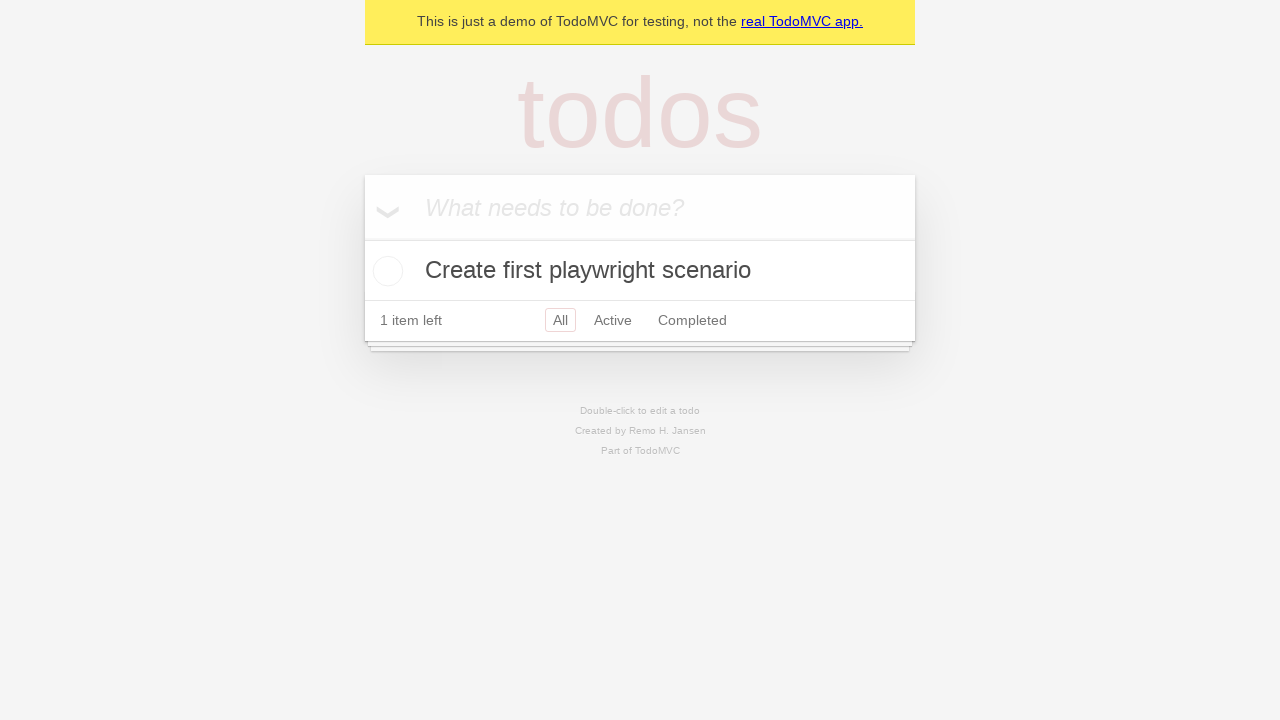